Tests the metatags.io URL preview functionality by entering multiple URLs into the input field and waiting for the preview to load for each one.

Starting URL: https://metatags.io/

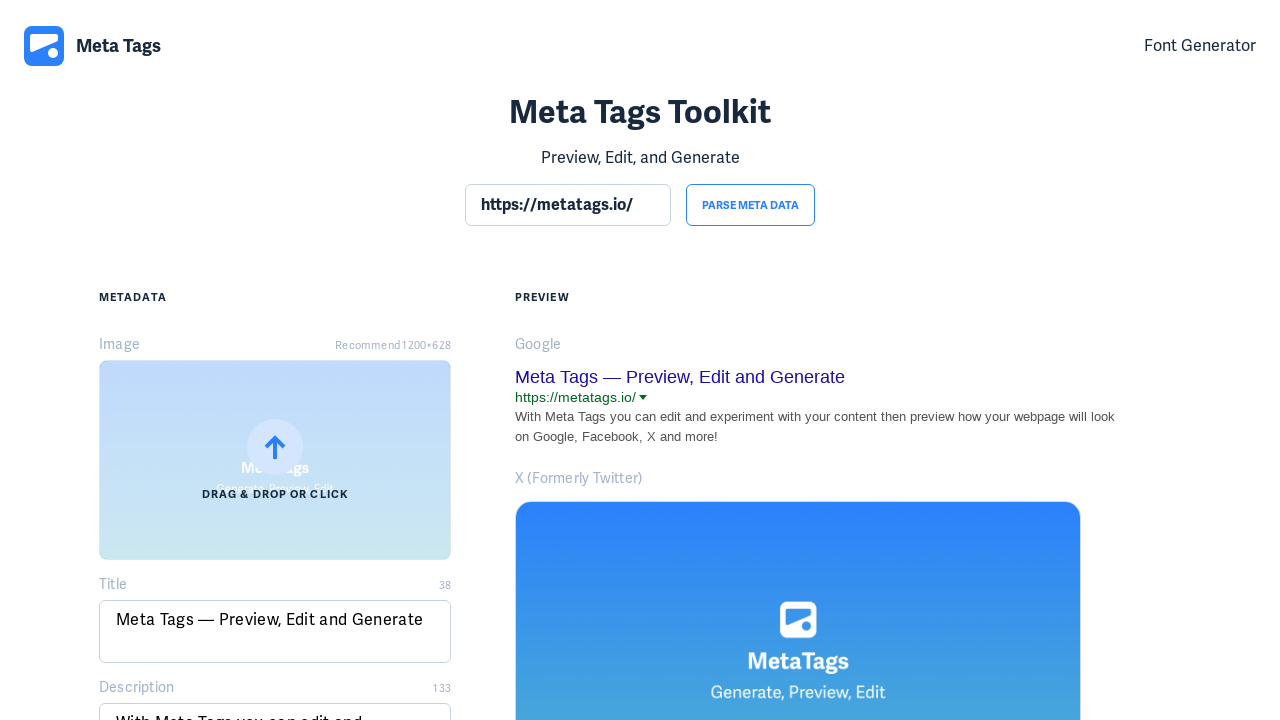

Waited for page to reach networkidle state
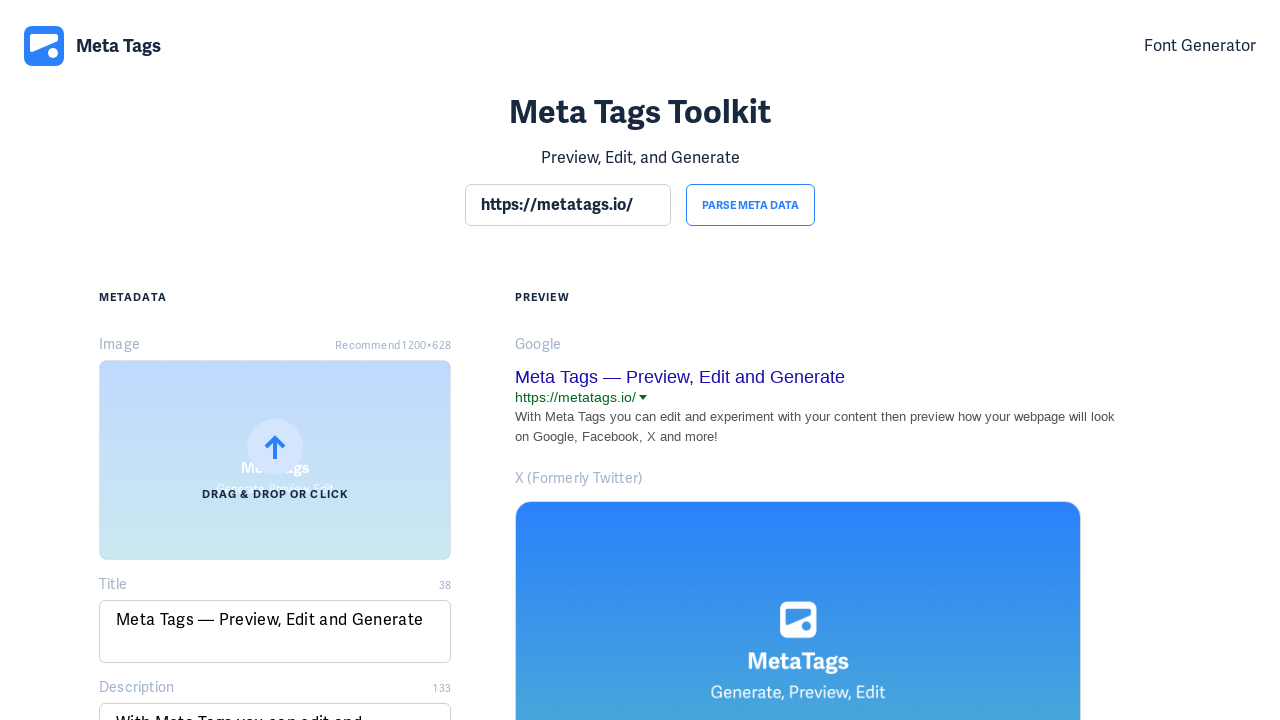

Cleared input field on section input
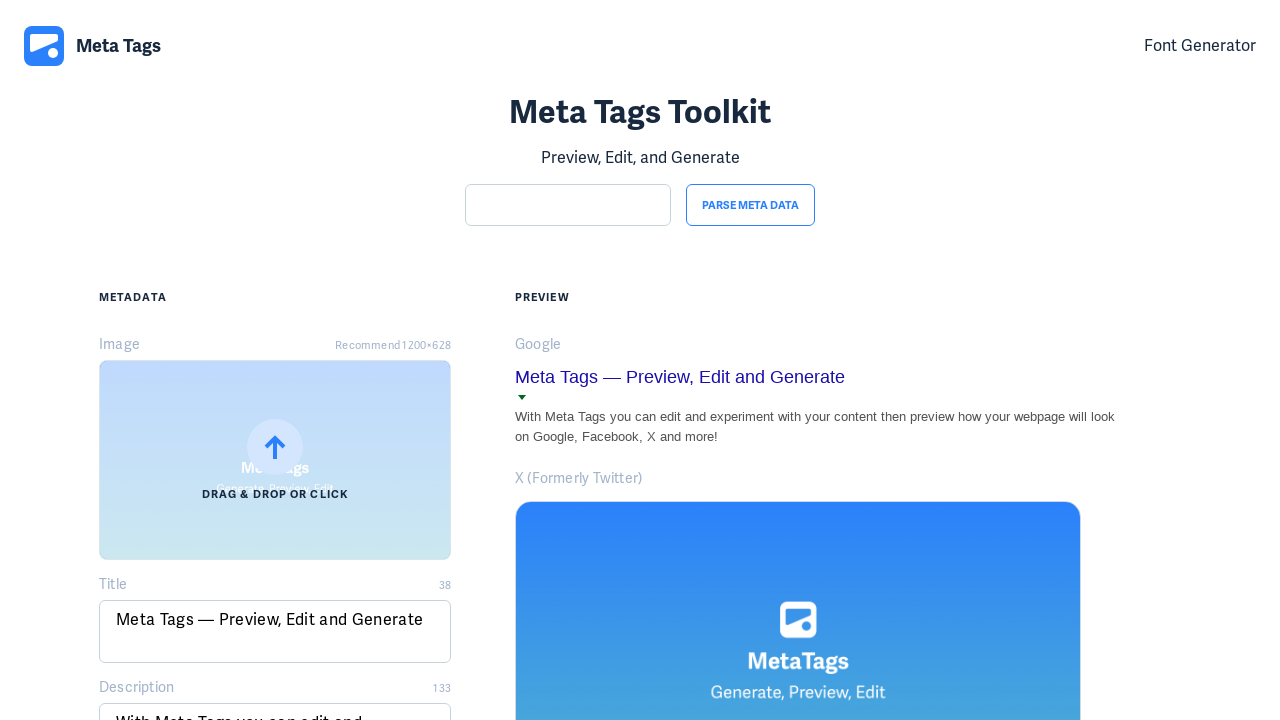

Entered URL for preview: https://www.nytimes.com/2021/11/06/opinion/biden-infrastructure-deal.html on section input
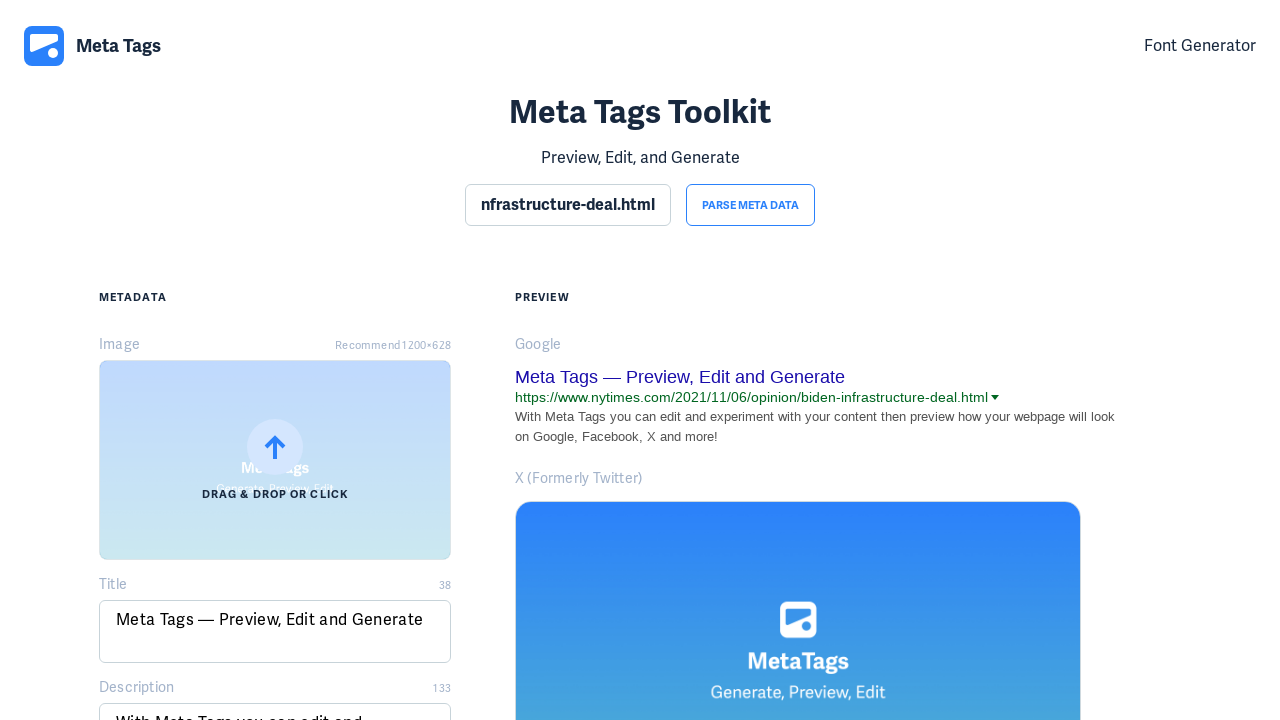

Waited for preview to load
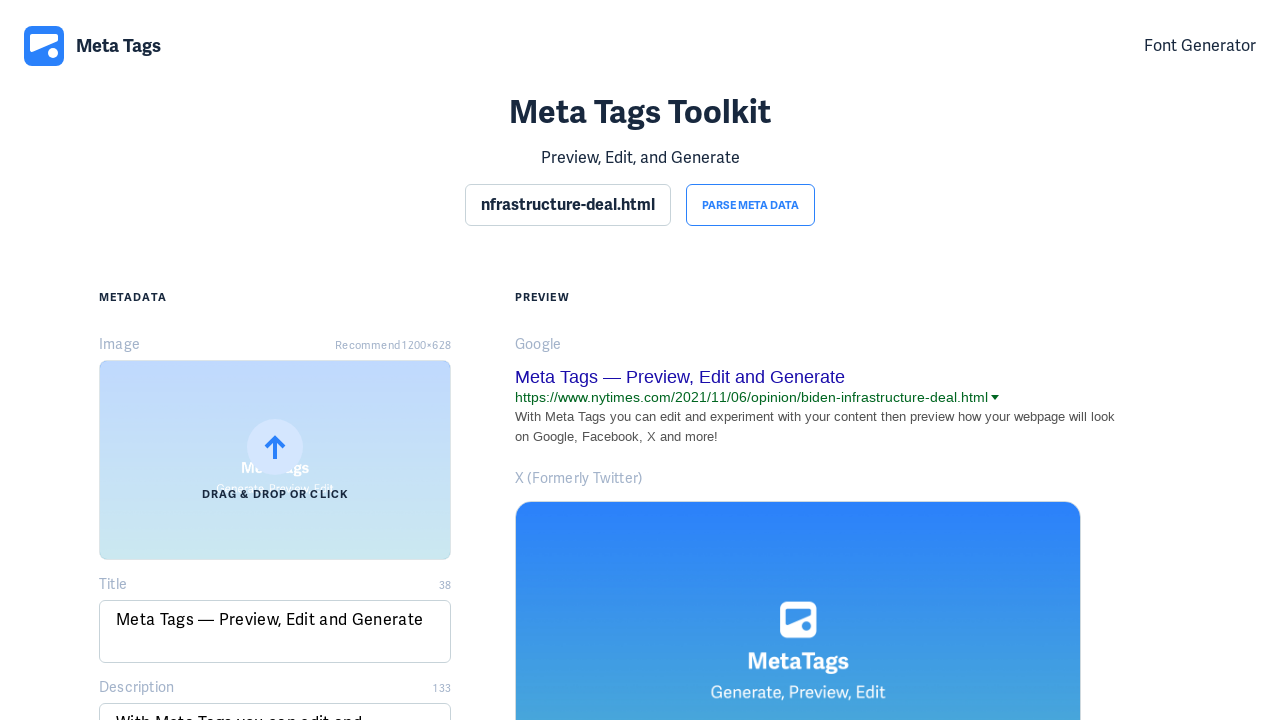

Cleared input field on section input
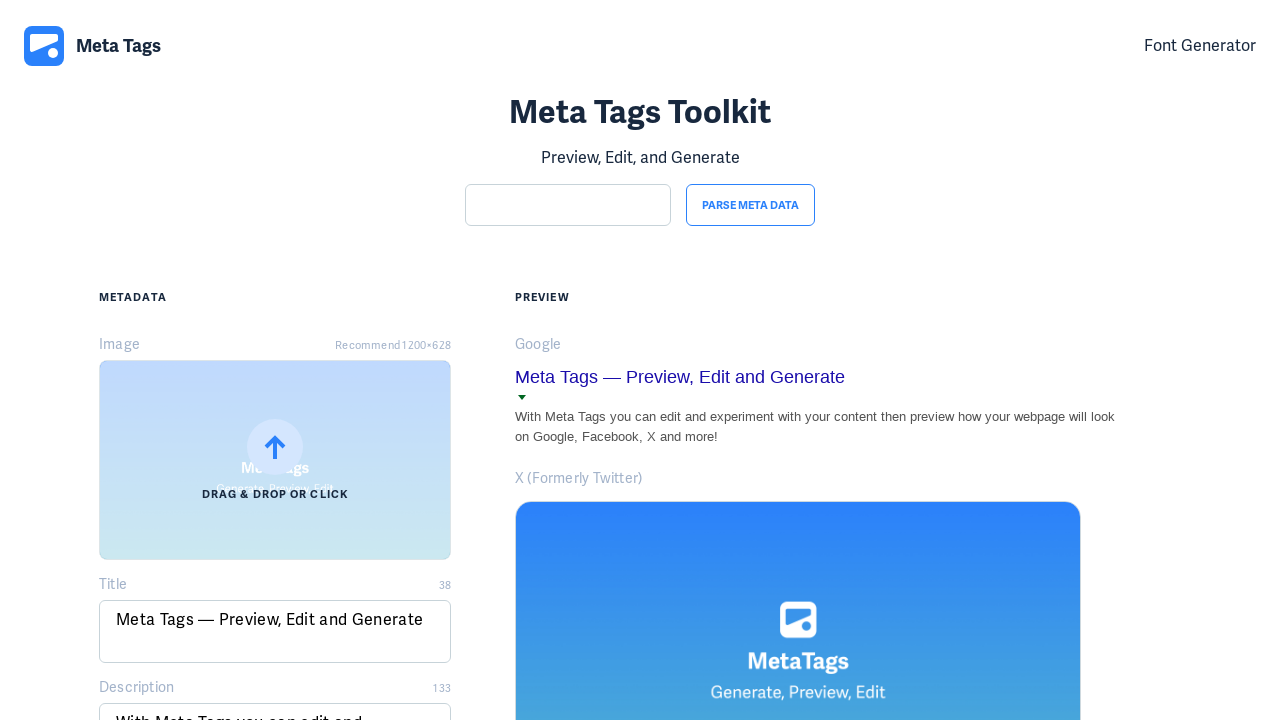

Entered URL for preview: https://www.nytimes.com/2021/11/06/us/politics/infrastructure-black-caucus-vote.html on section input
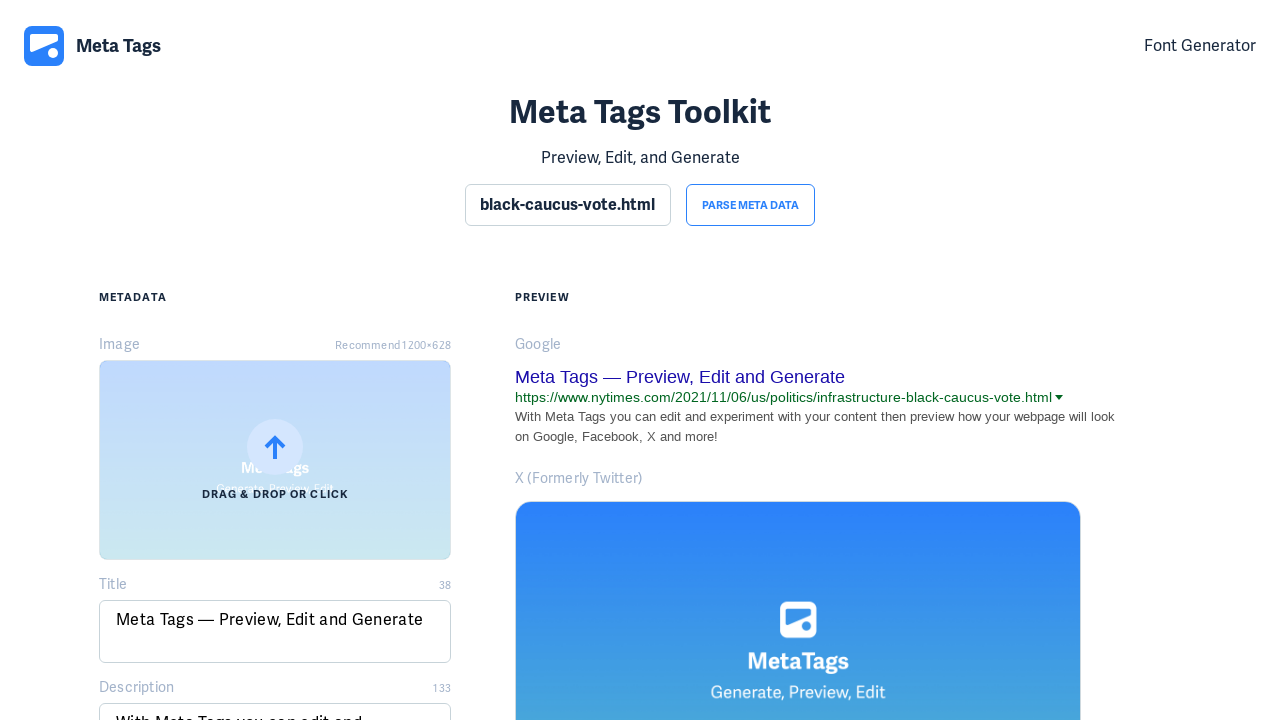

Waited for preview to load
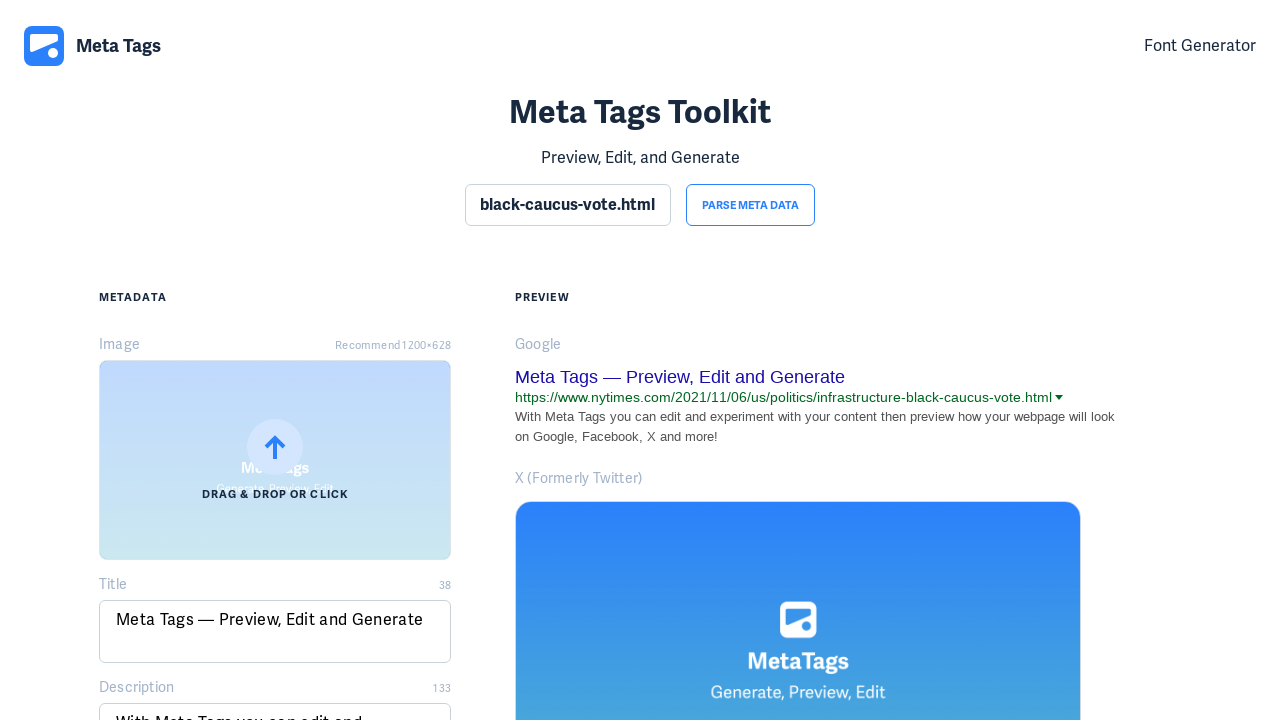

Cleared input field on section input
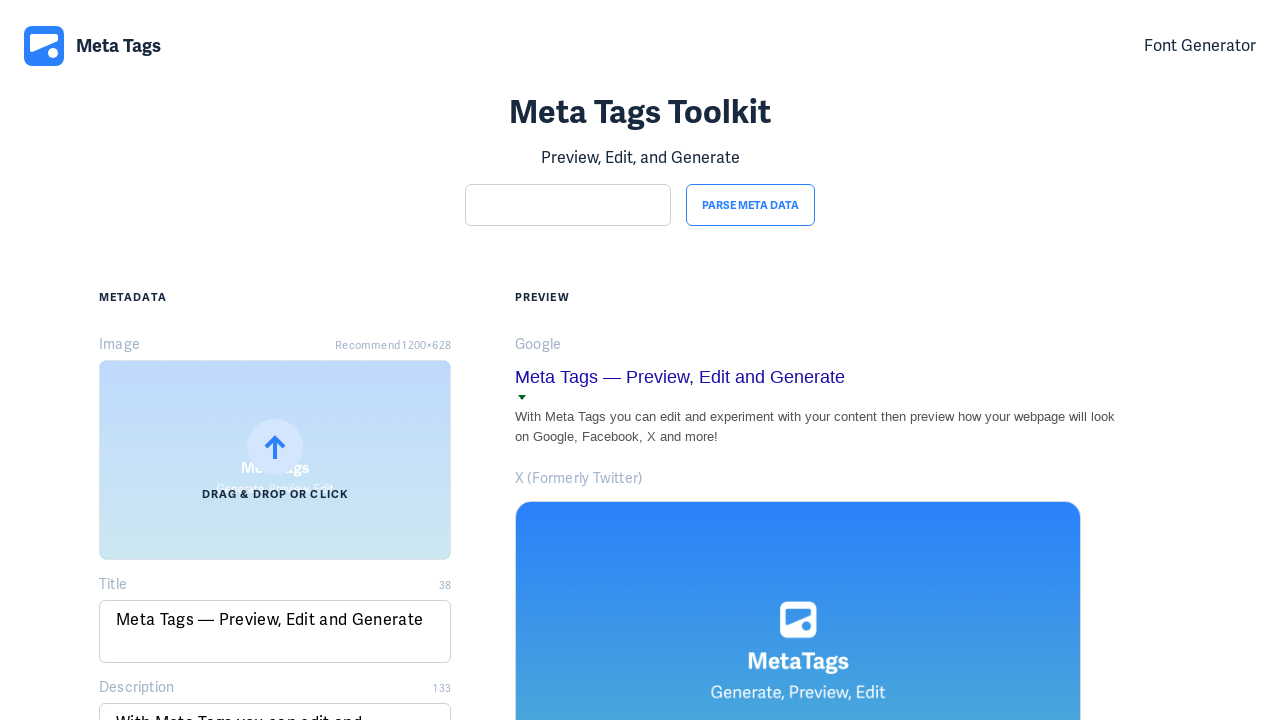

Entered URL for preview: https://www.nytimes.com/2021/11/06/us/dark-sky-parks-us.html on section input
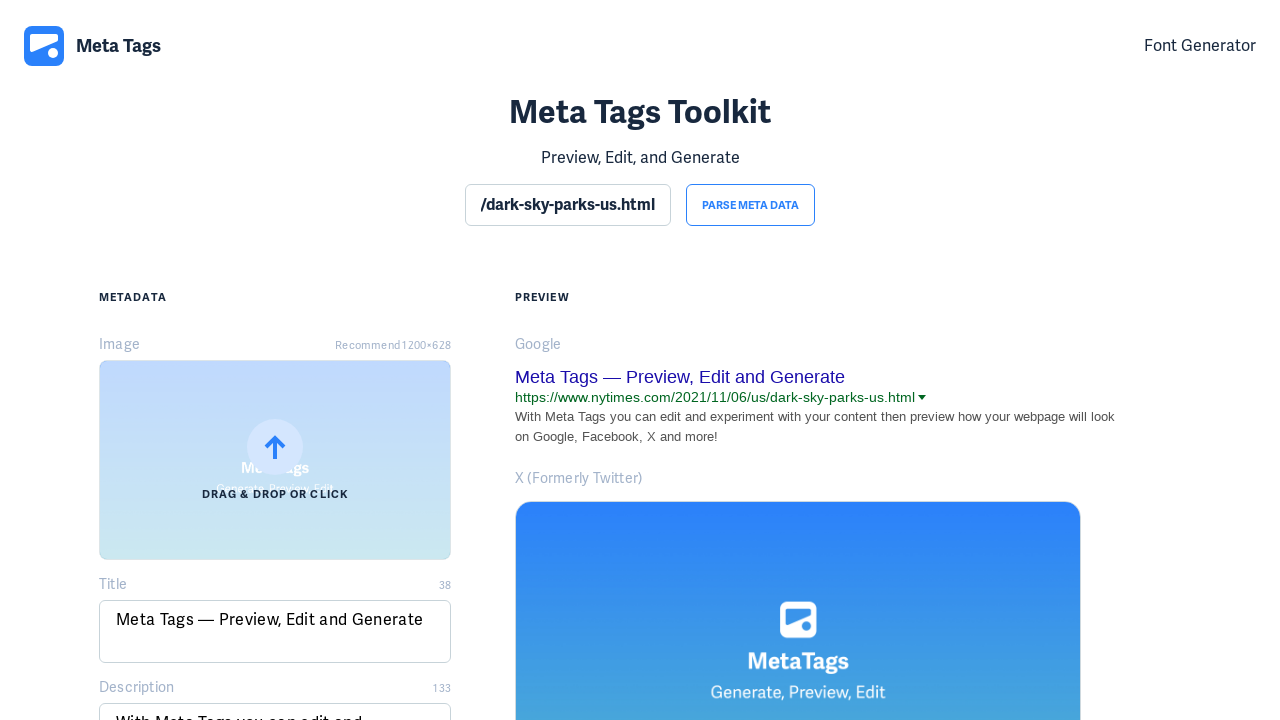

Waited for preview to load
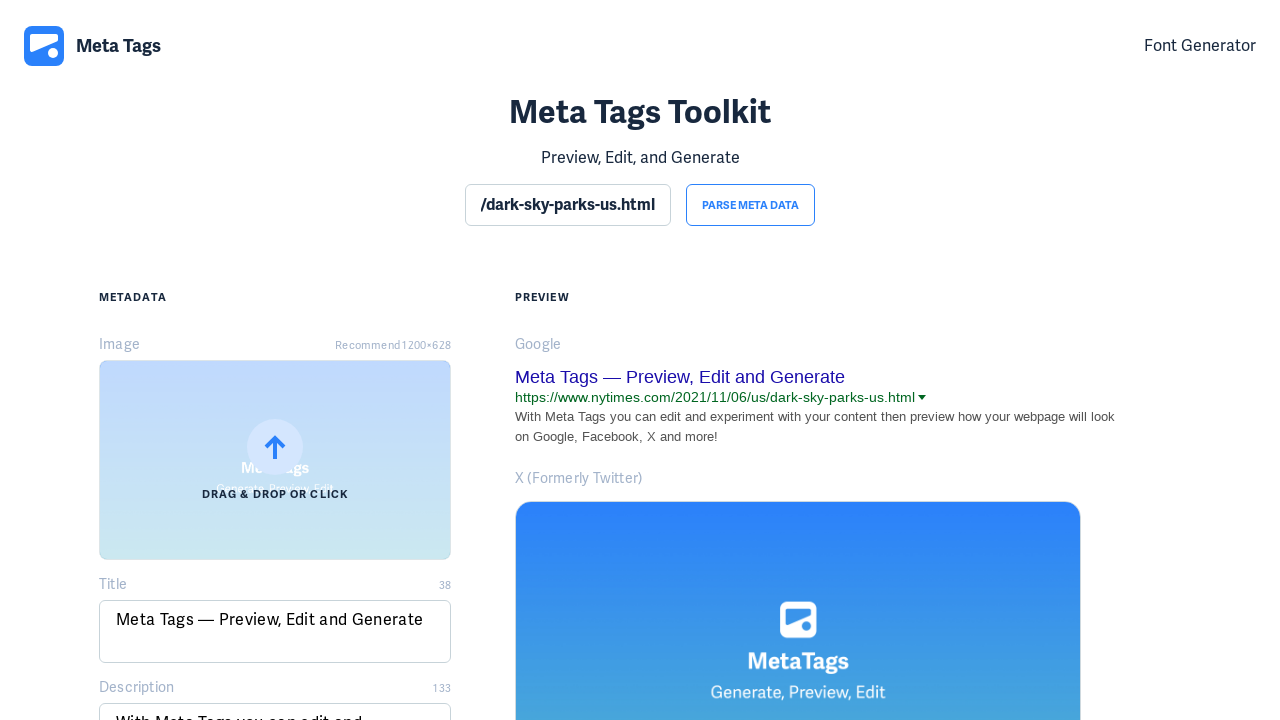

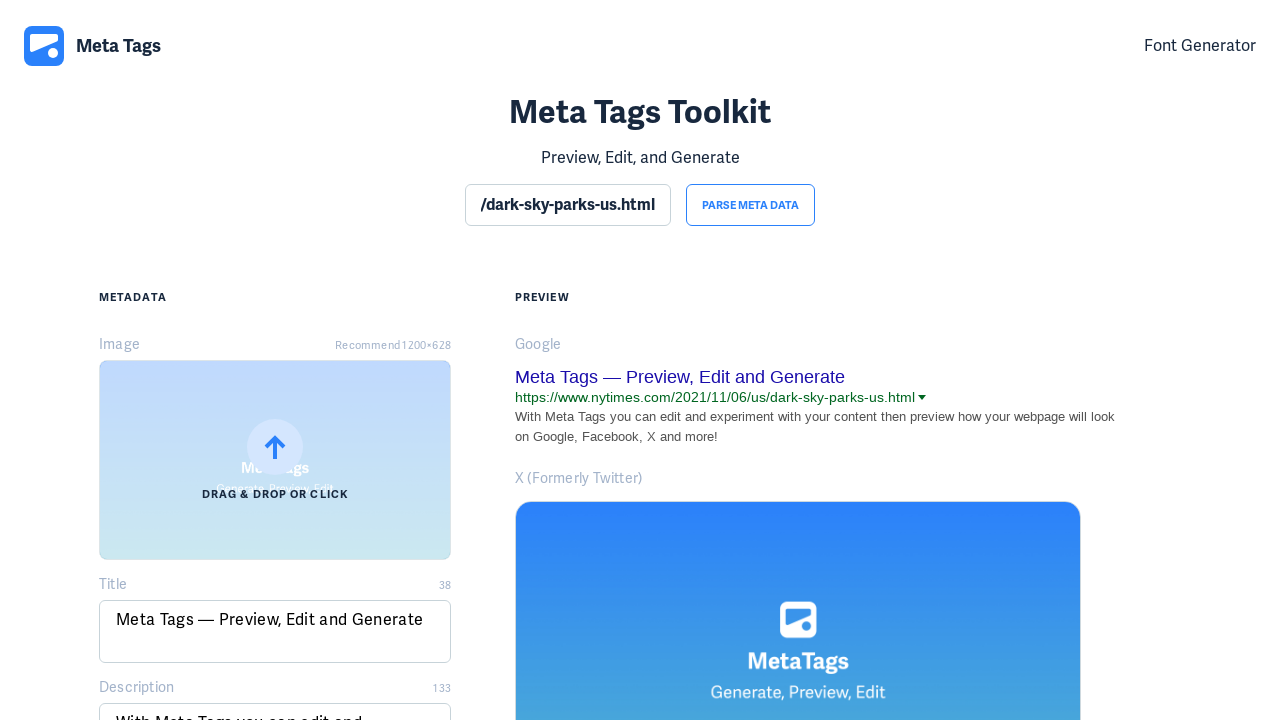